Tests nested frame navigation by clicking on the Nested Frames link and switching to the middle frame within the top frame to retrieve text content

Starting URL: https://the-internet.herokuapp.com/

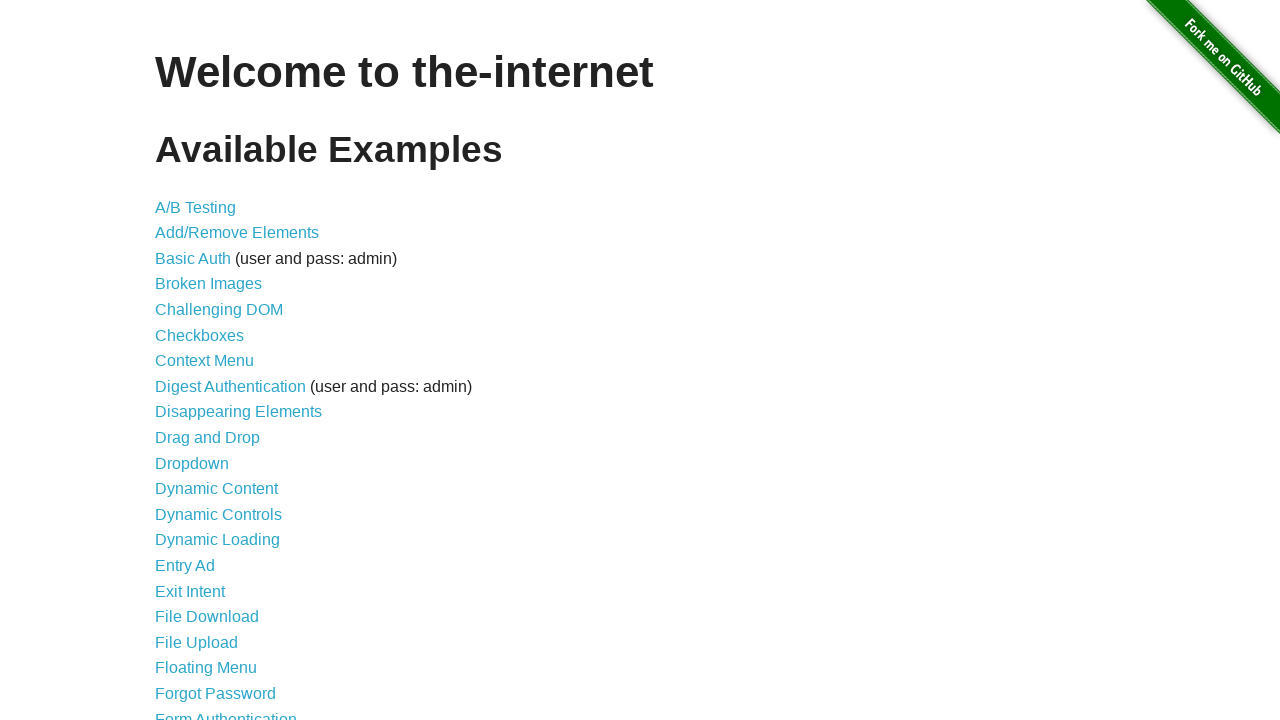

Clicked on Nested Frames link at (210, 395) on xpath=//a[text()='Nested Frames']
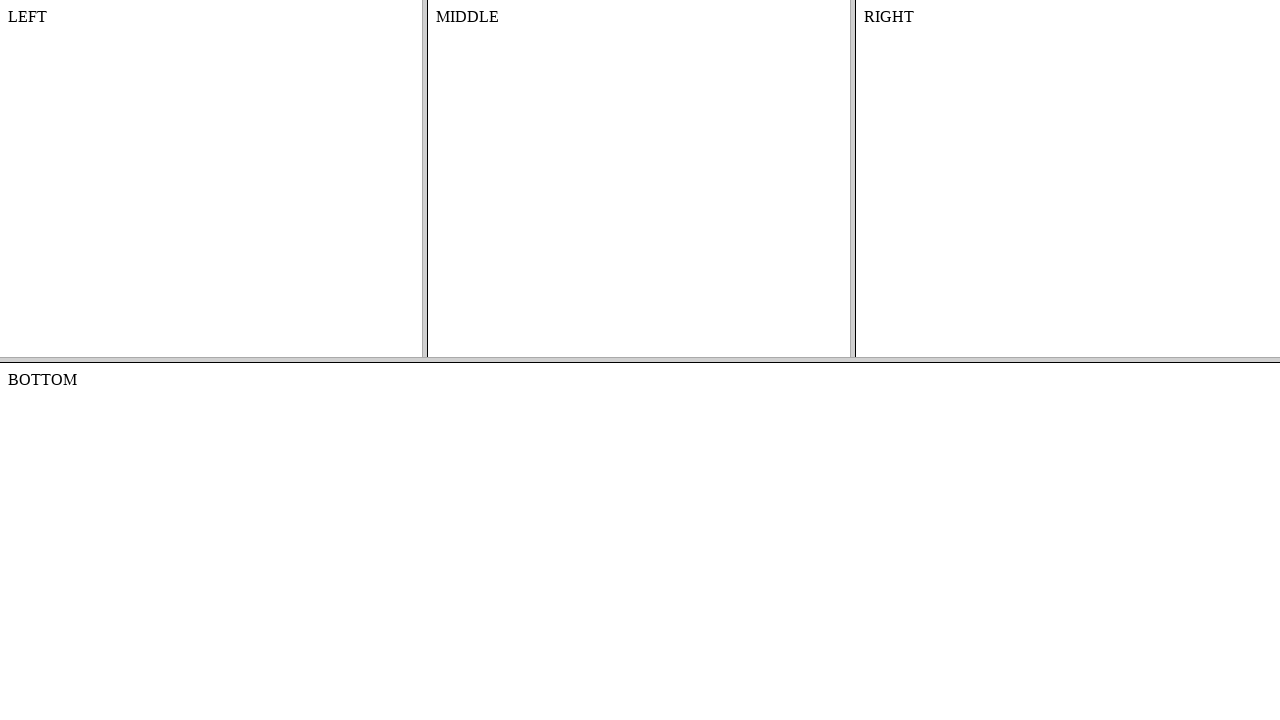

Switched to top frame
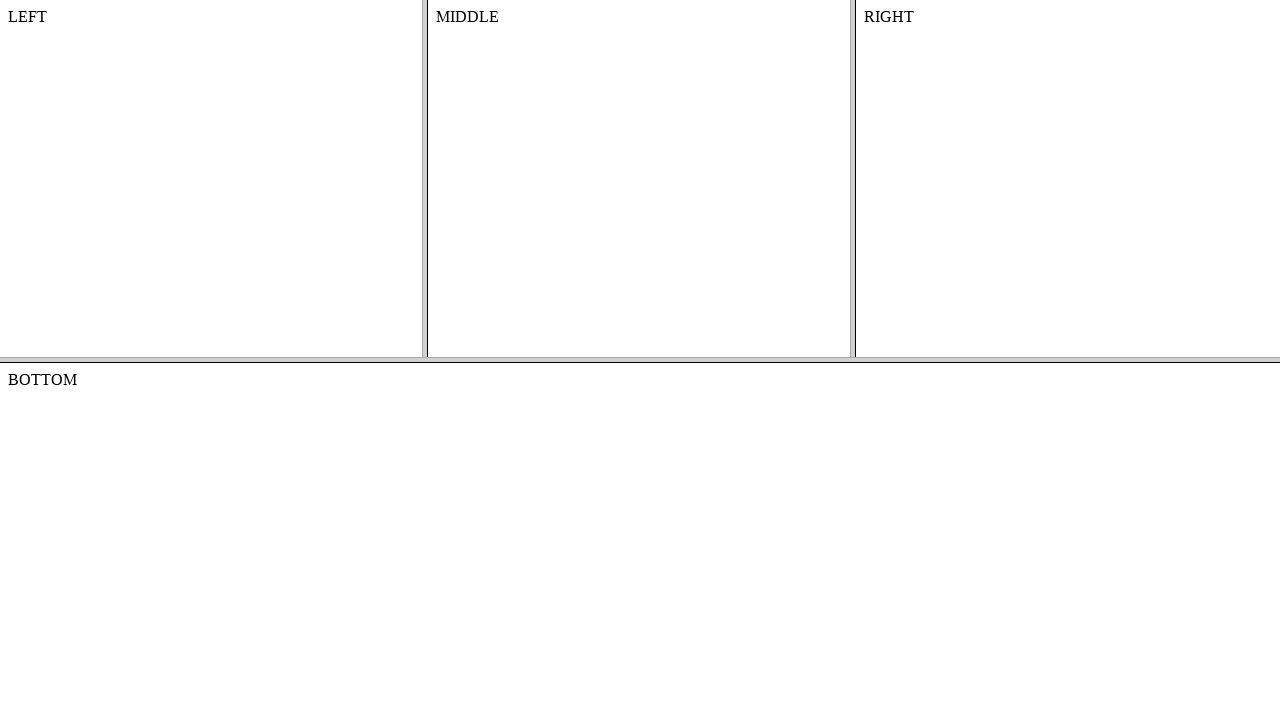

Switched to middle frame within top frame
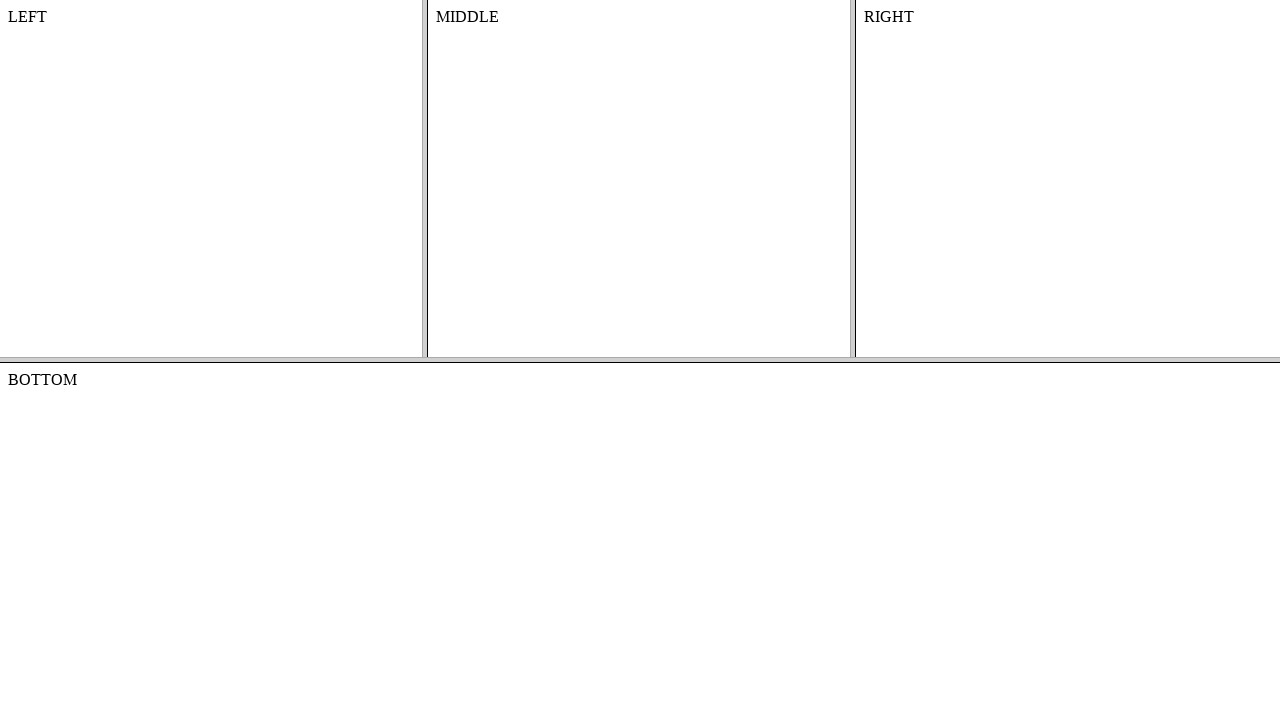

Retrieved text content from middle frame: MIDDLE
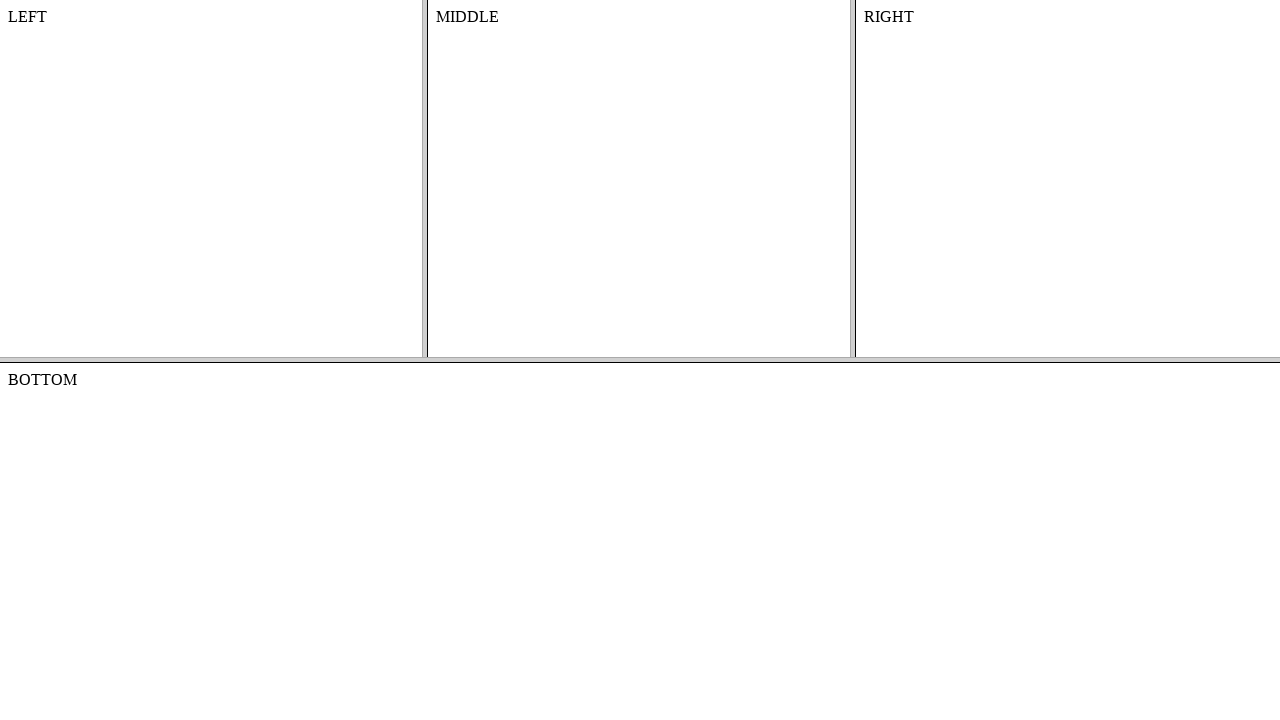

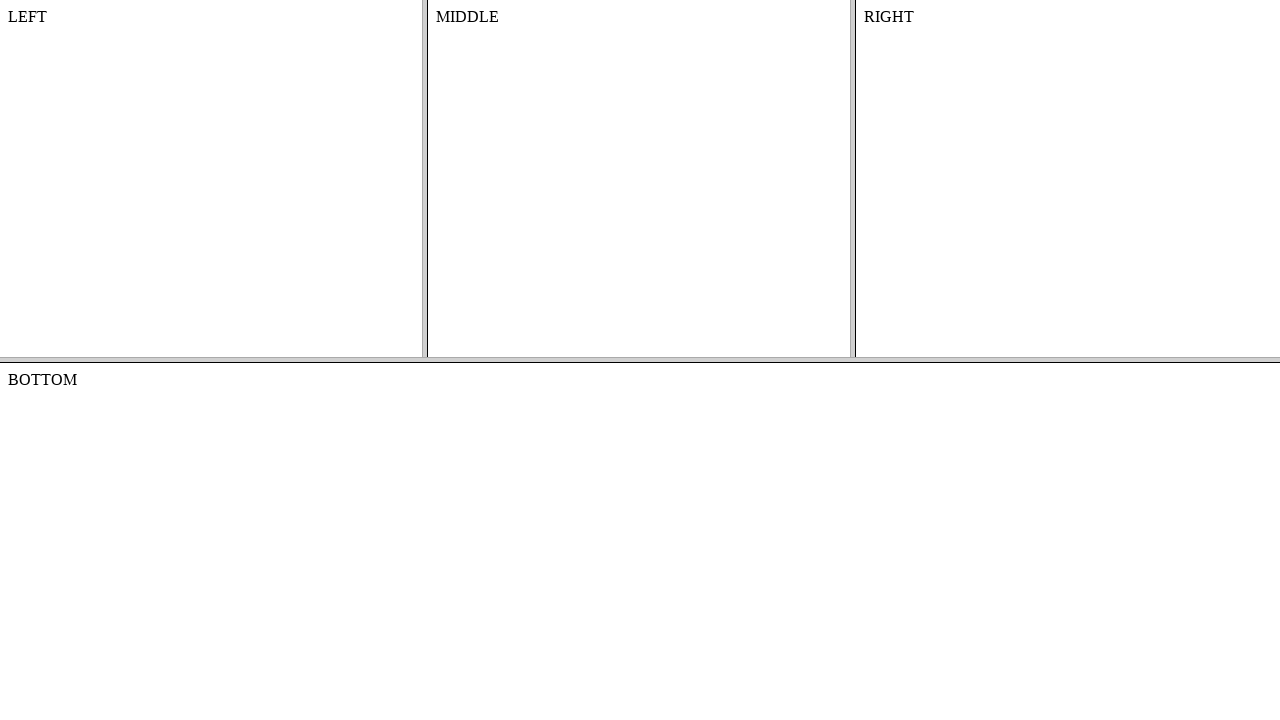